Tests file upload functionality on a demo site by navigating through UI Testing Concepts > Popups > File Uploads > Custom Button, then triggering a file upload dialog.

Starting URL: https://demoapps.qspiders.com/

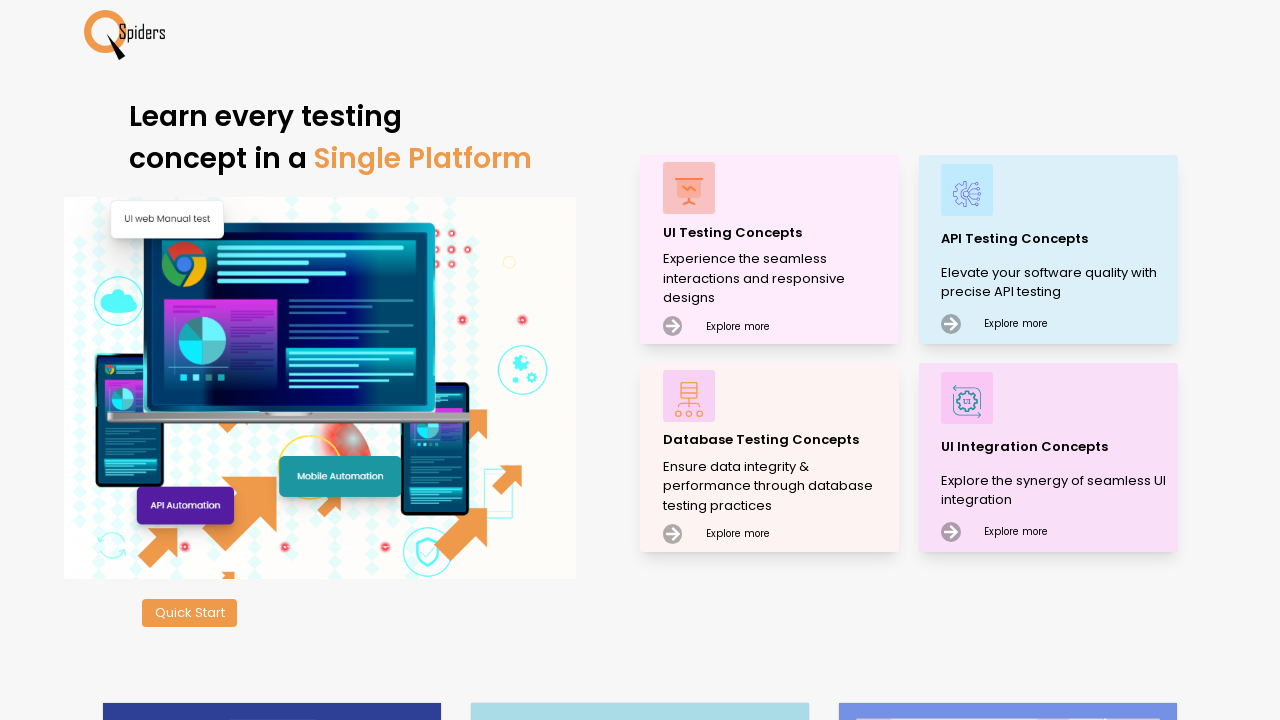

Clicked on UI Testing Concepts at (778, 232) on xpath=//p[text()='UI Testing Concepts']
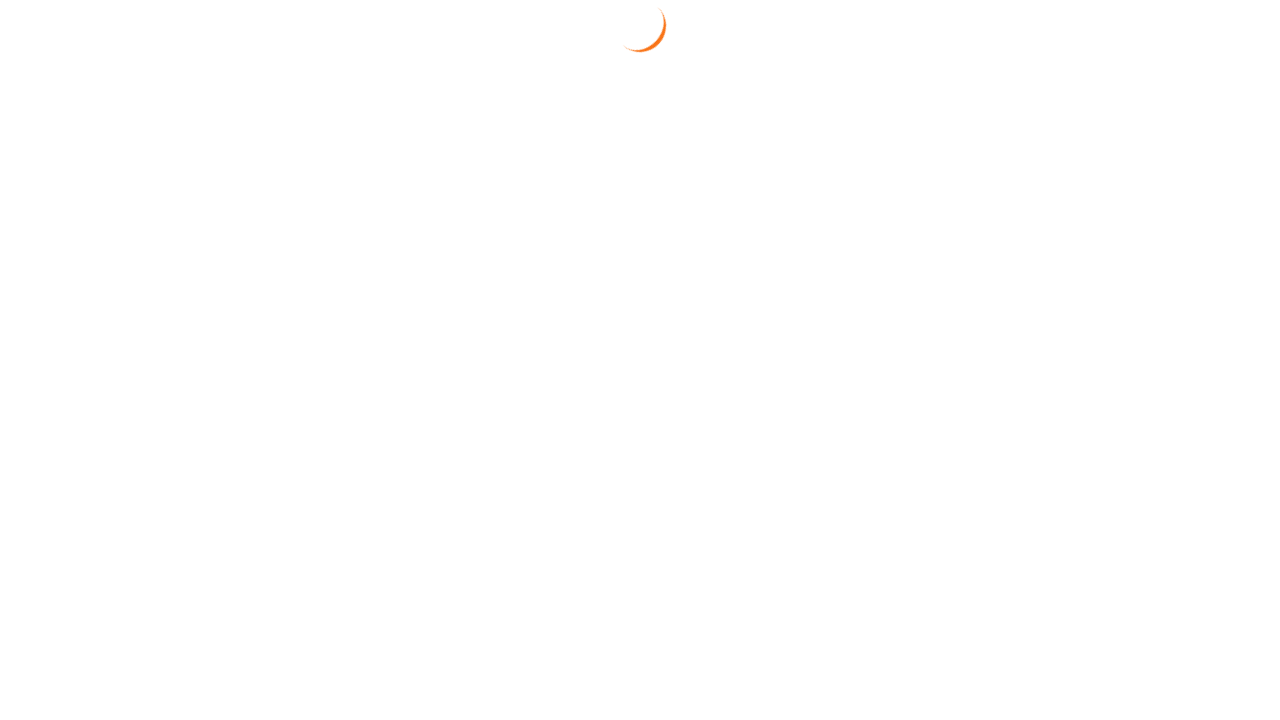

Waited 2000ms for page to load
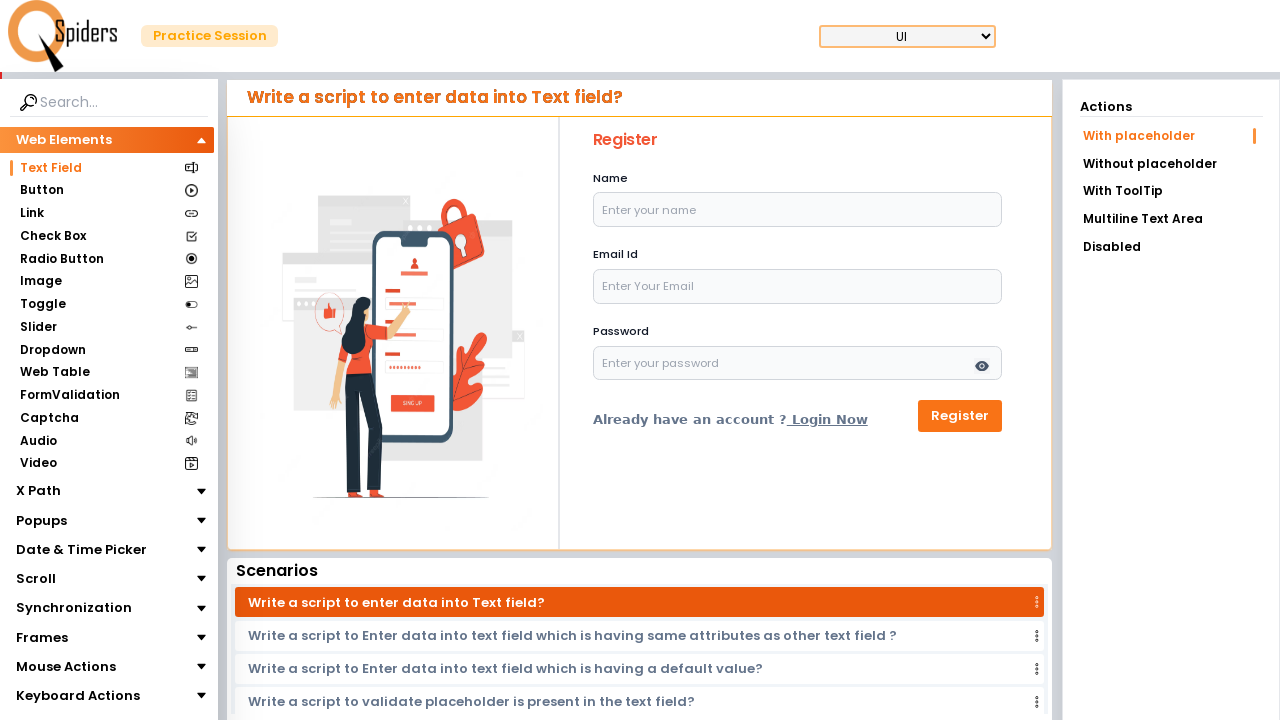

Clicked on Popups section at (42, 520) on xpath=//section[text()='Popups']
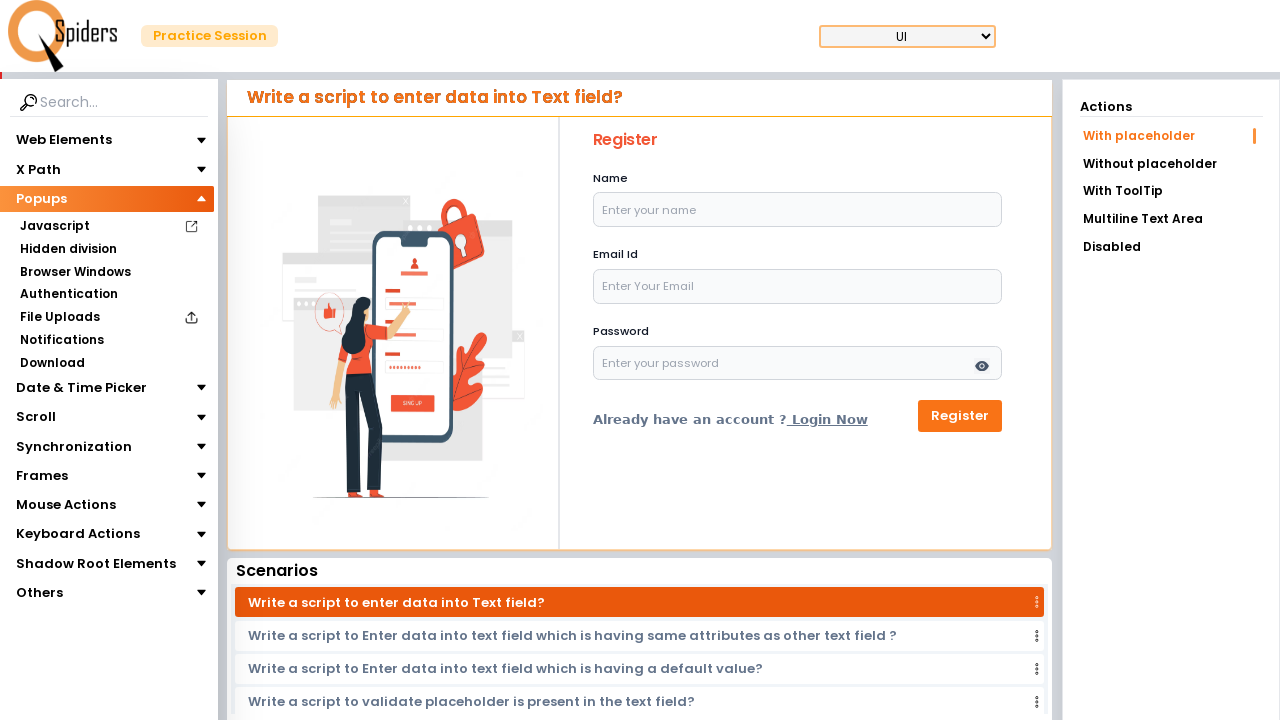

Waited 2000ms for Popups section to load
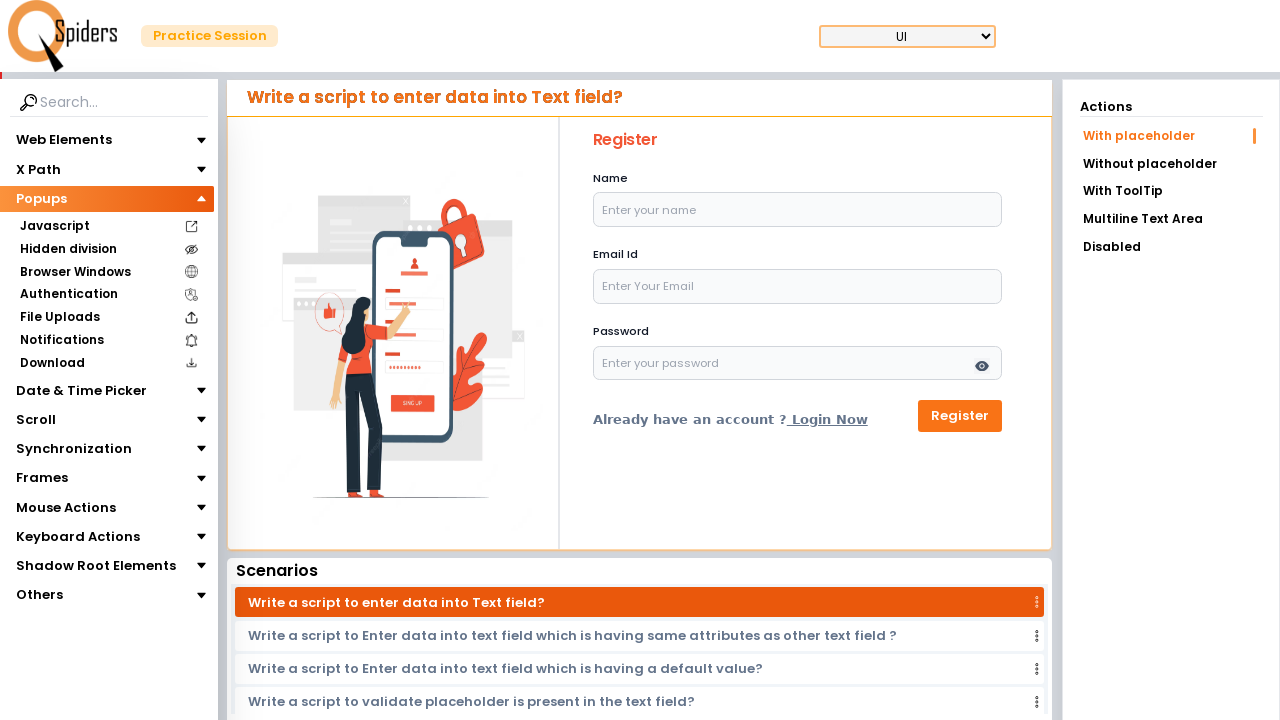

Clicked on File Uploads section at (60, 317) on xpath=//section[text()='File Uploads']
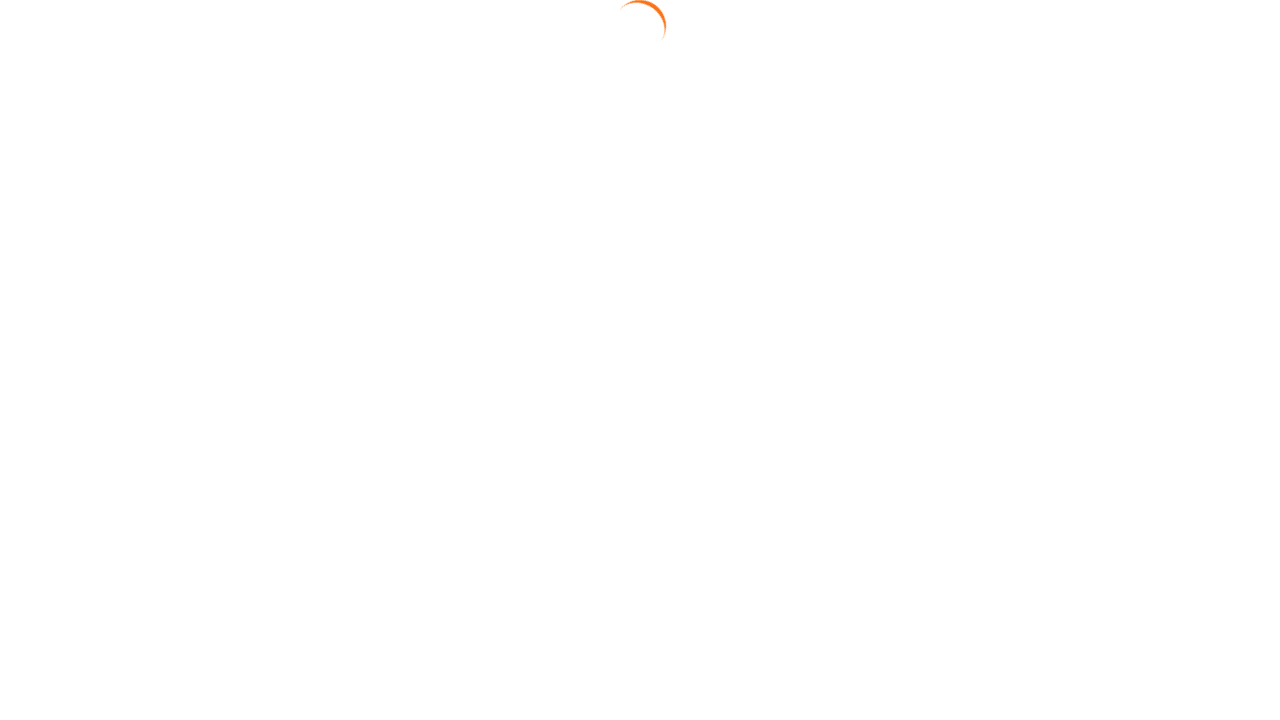

Waited 2000ms for File Uploads section to load
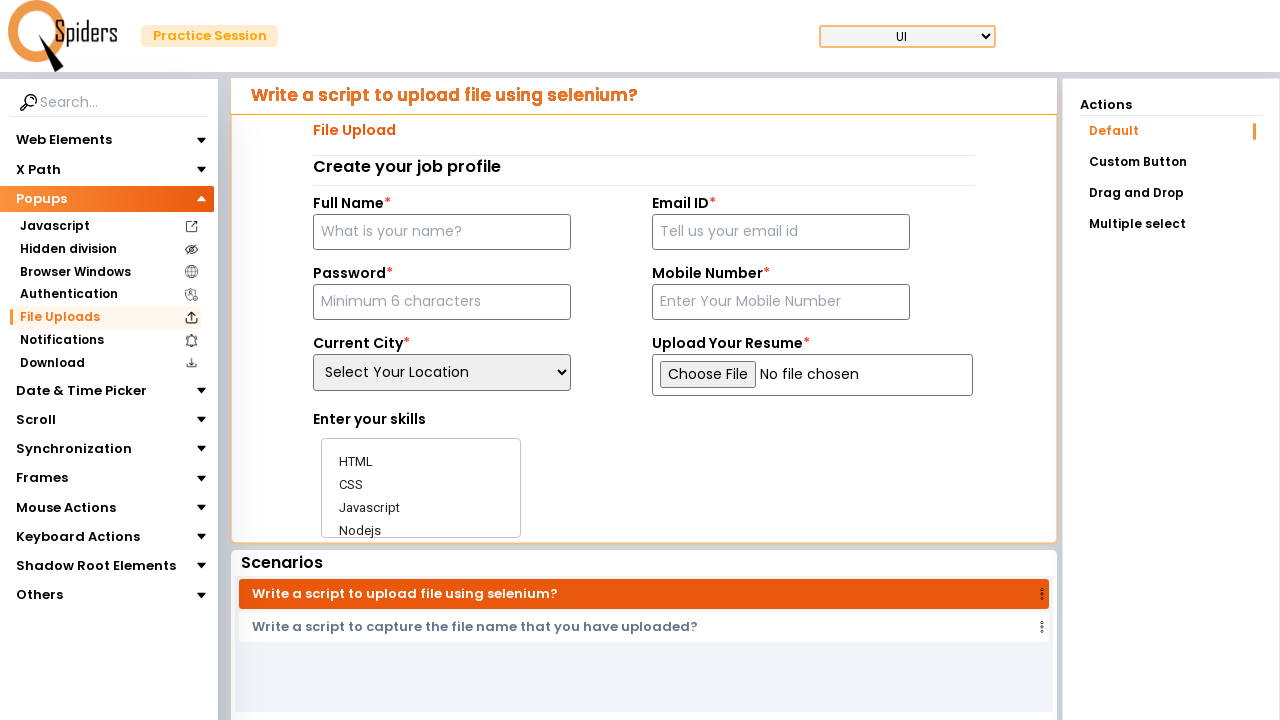

Clicked on Custom Button link at (1171, 162) on xpath=//a[text()='Custom Button']
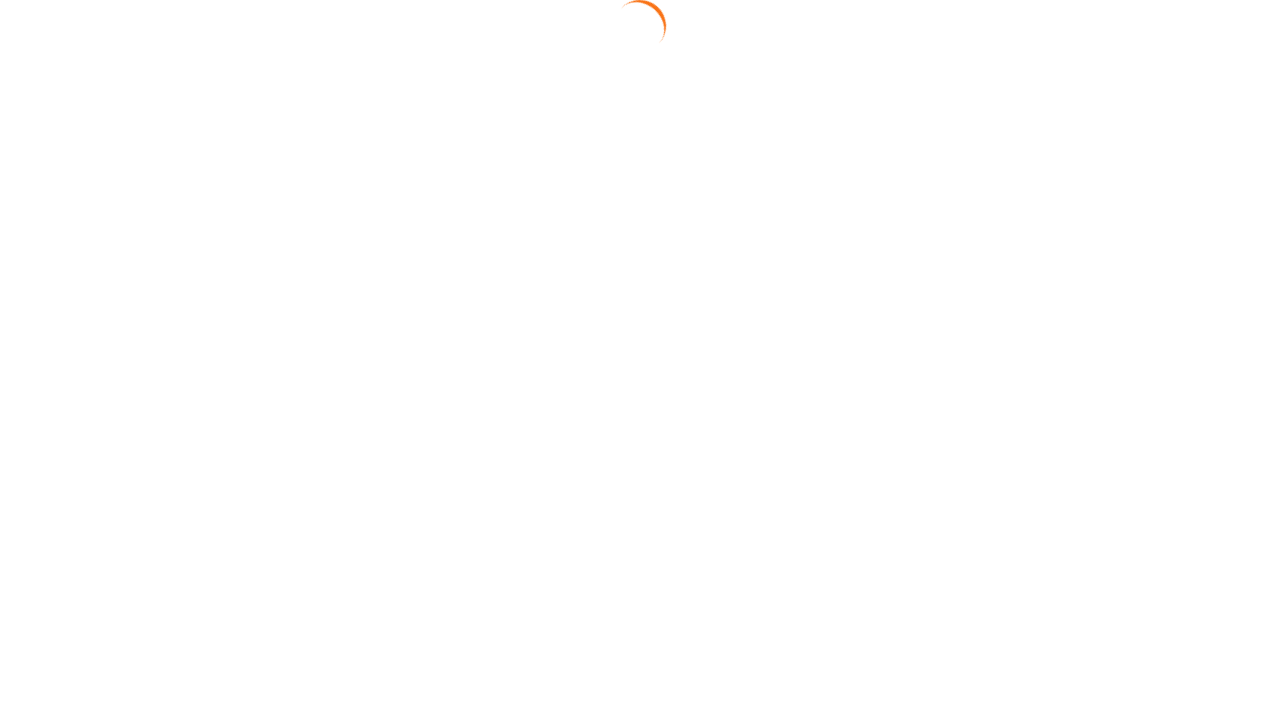

Waited 2000ms for Custom Button page to load
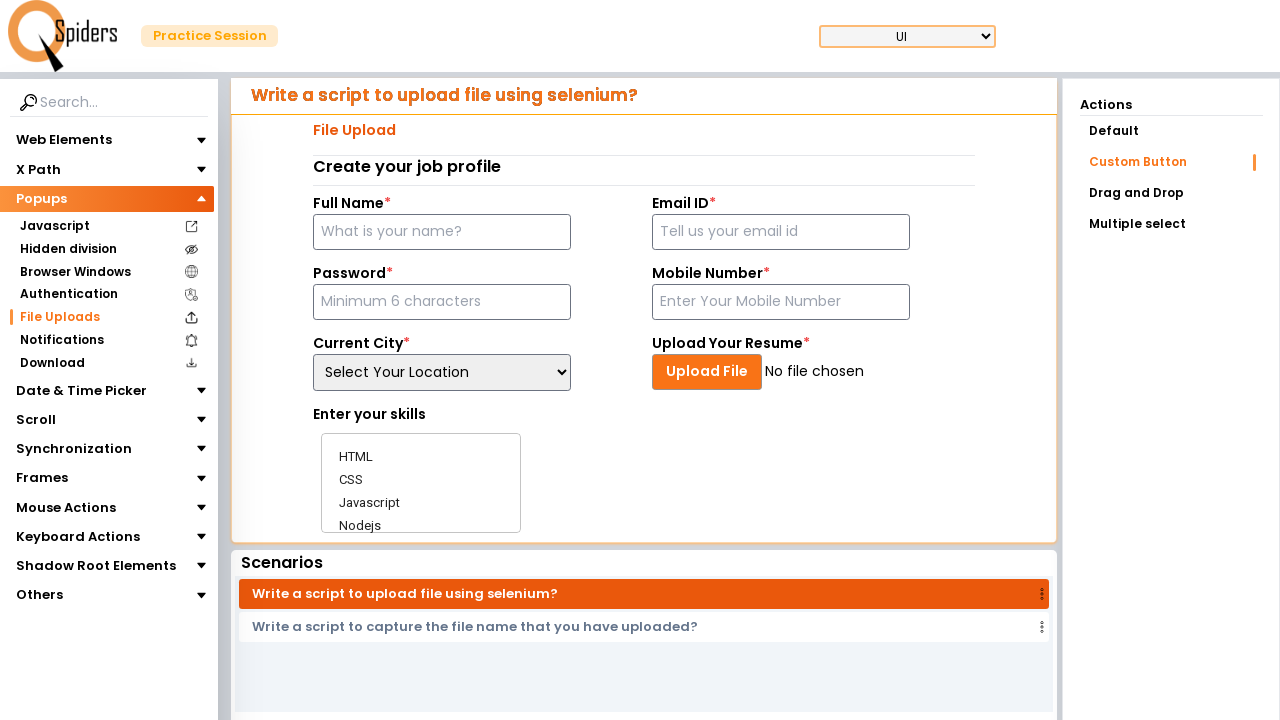

Clicked on Upload File button to trigger file upload dialog at (707, 372) on xpath=//div[text()='Upload File']
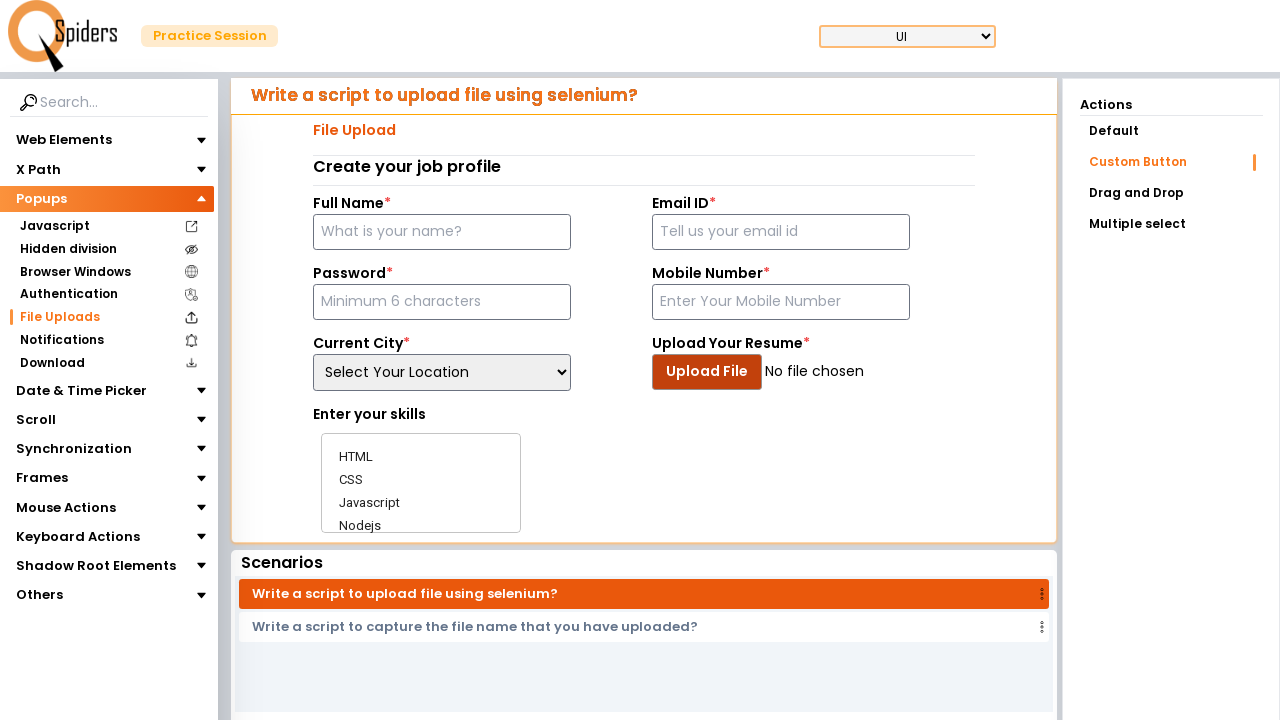

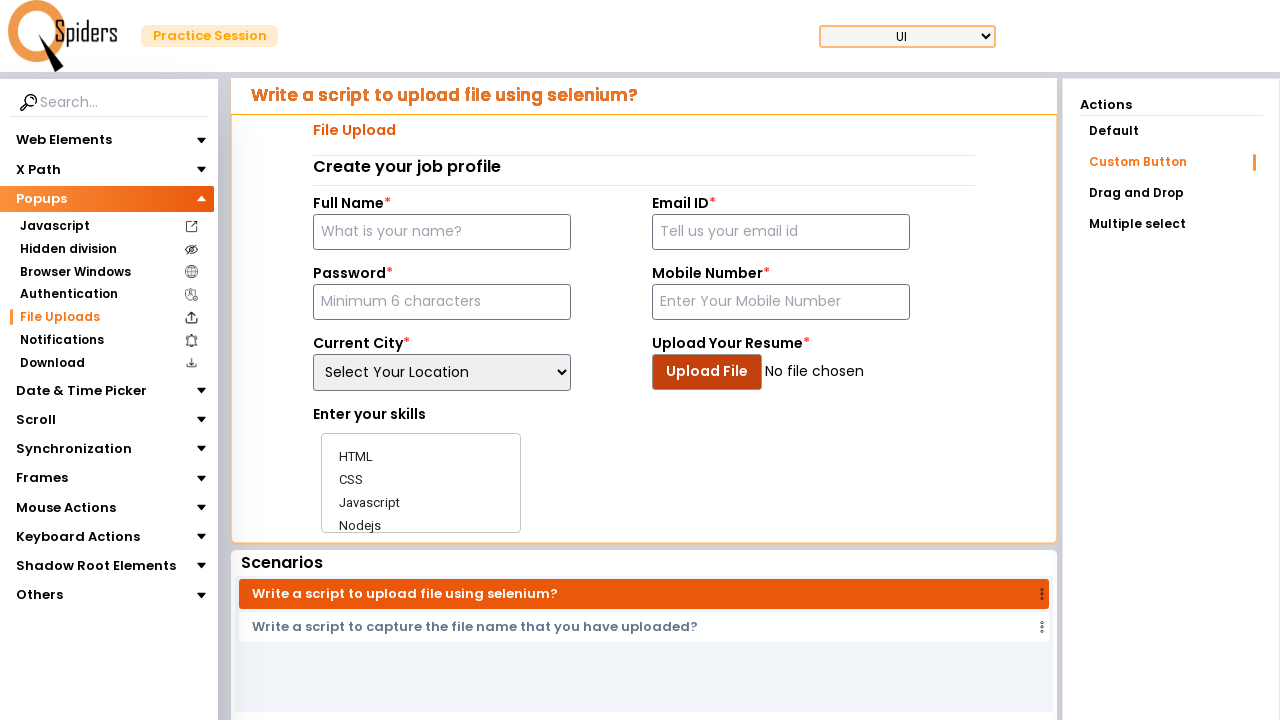